Tests button state changes on a registration form - verifies button is disabled initially, becomes enabled after accepting policy checkbox, and validates button color

Starting URL: https://egov.danang.gov.vn/reg

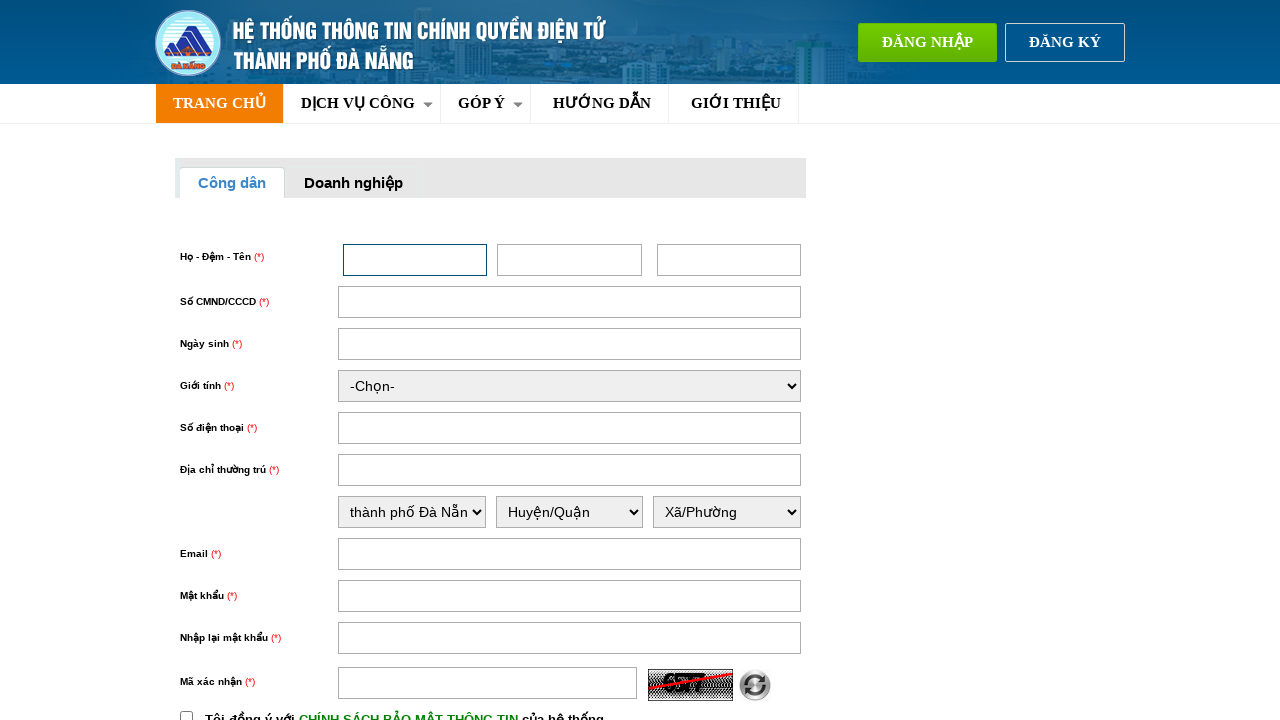

Located register button element
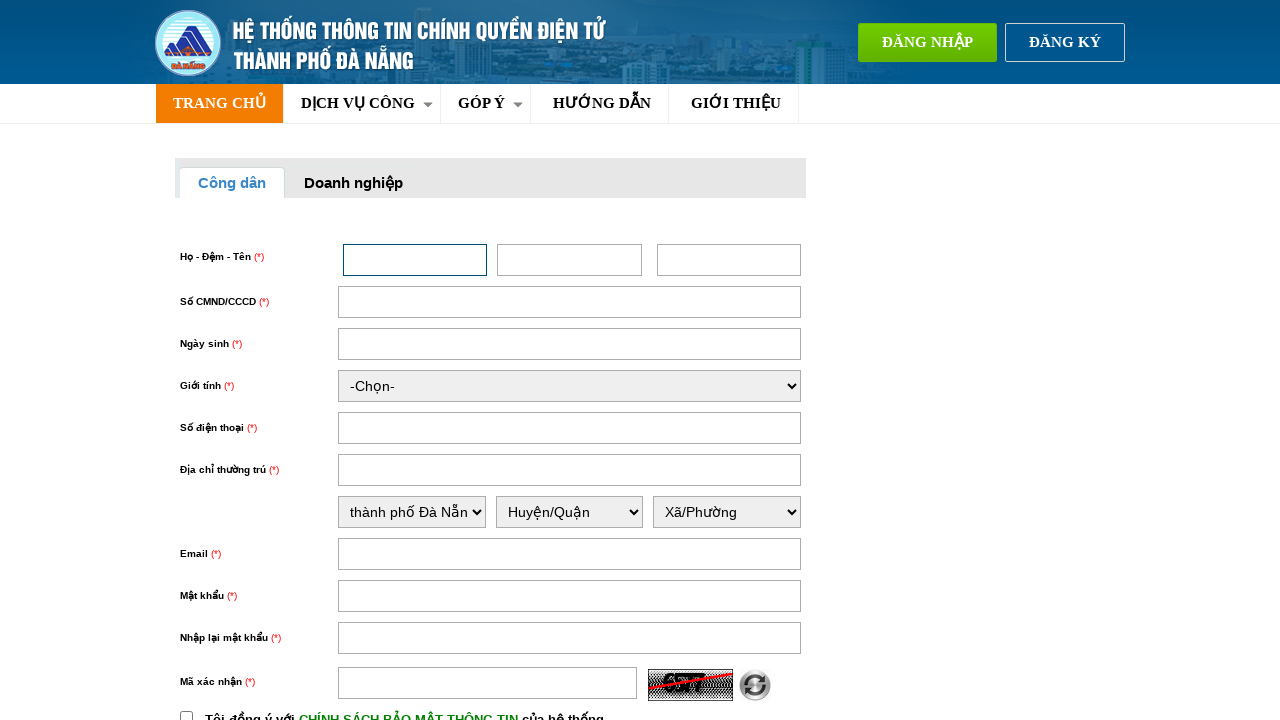

Verified register button is initially disabled
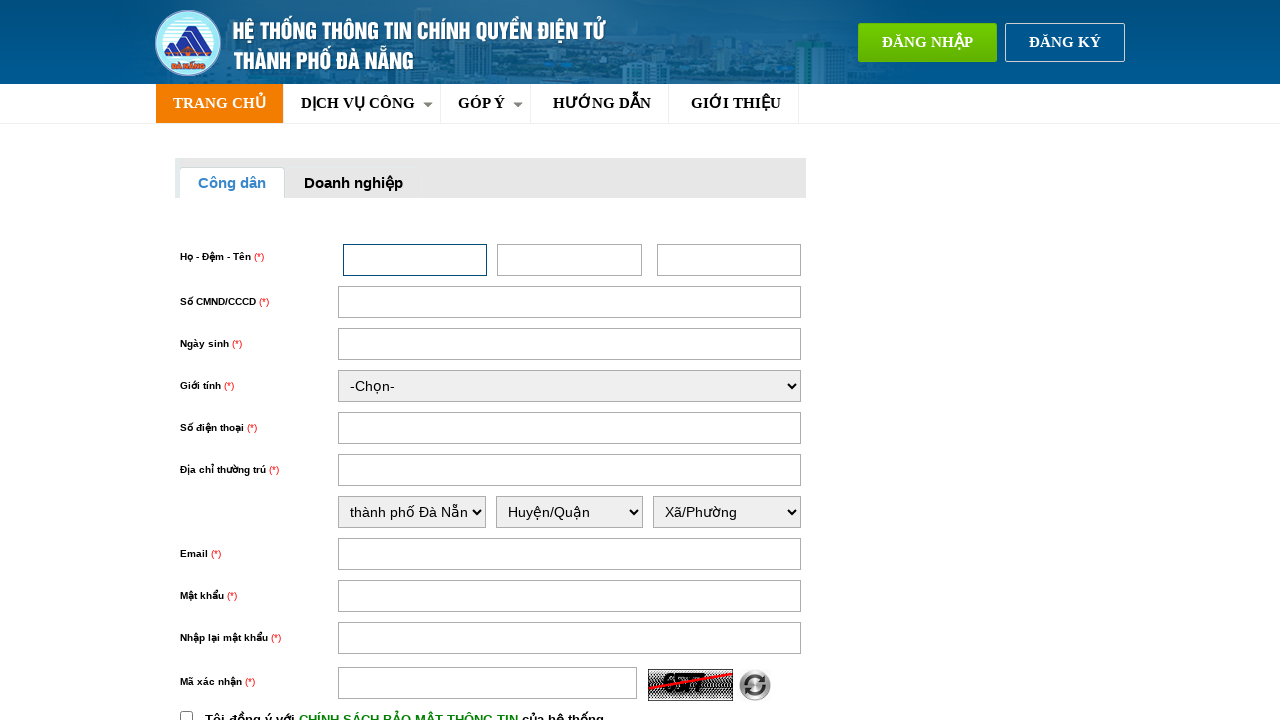

Clicked policy acceptance checkbox at (186, 714) on input#chinhSach
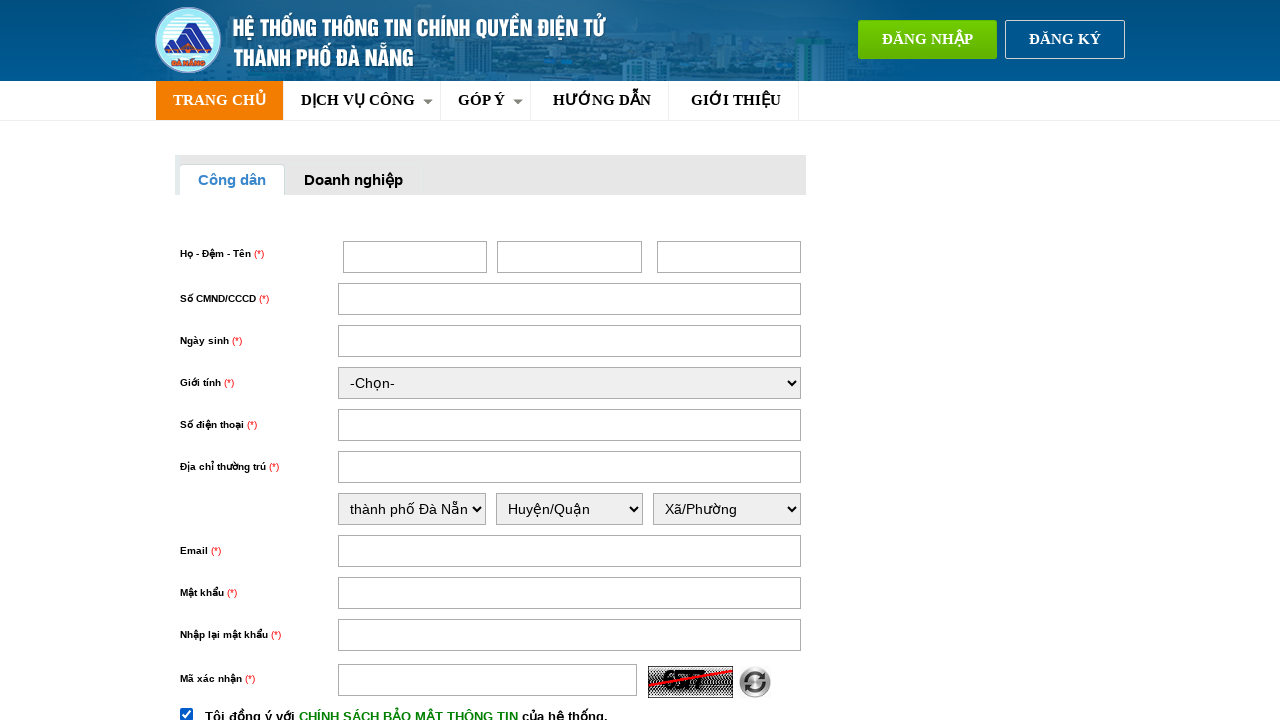

Waited 3 seconds for button state change
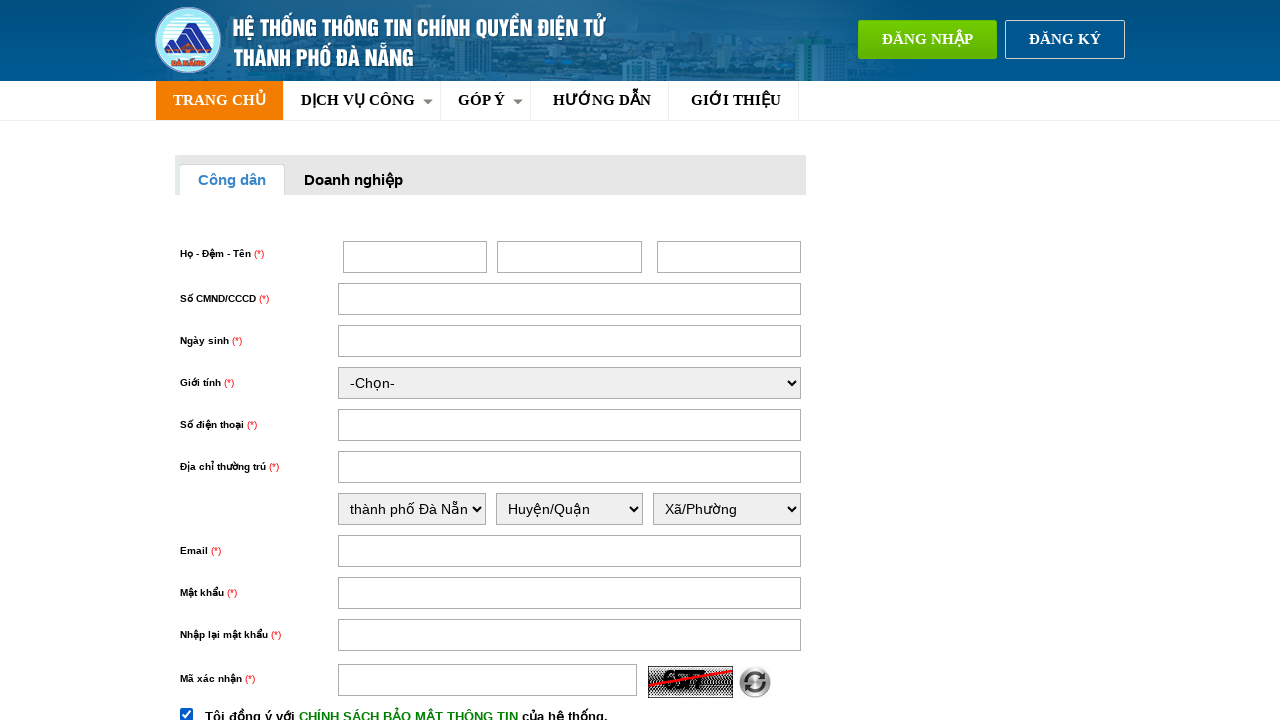

Verified register button is now enabled after checkbox acceptance
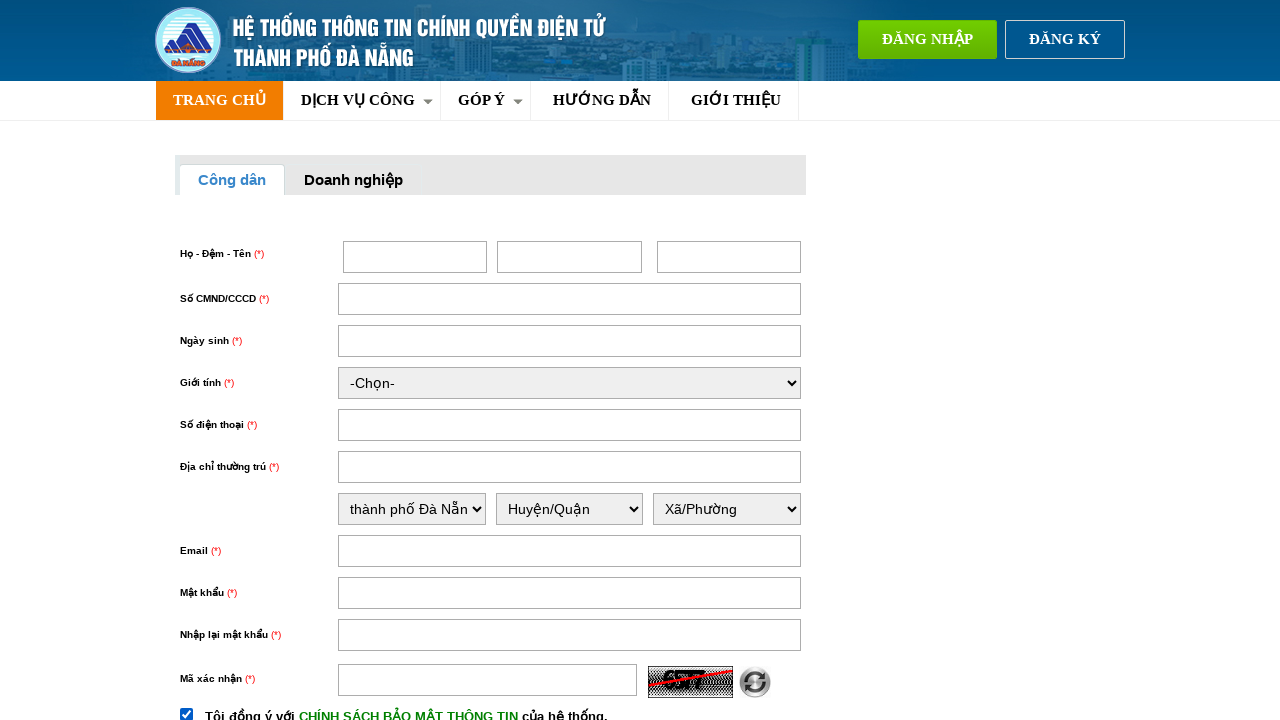

Retrieved button background color: rgb(239, 90, 0)
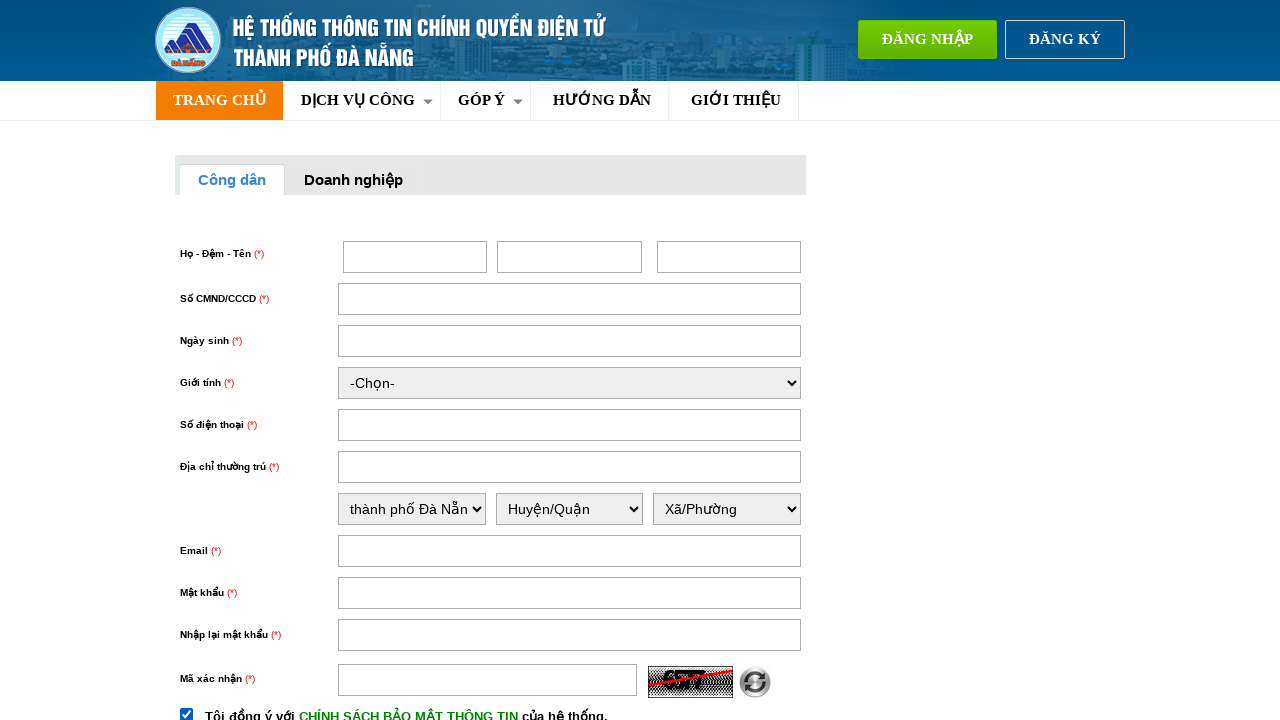

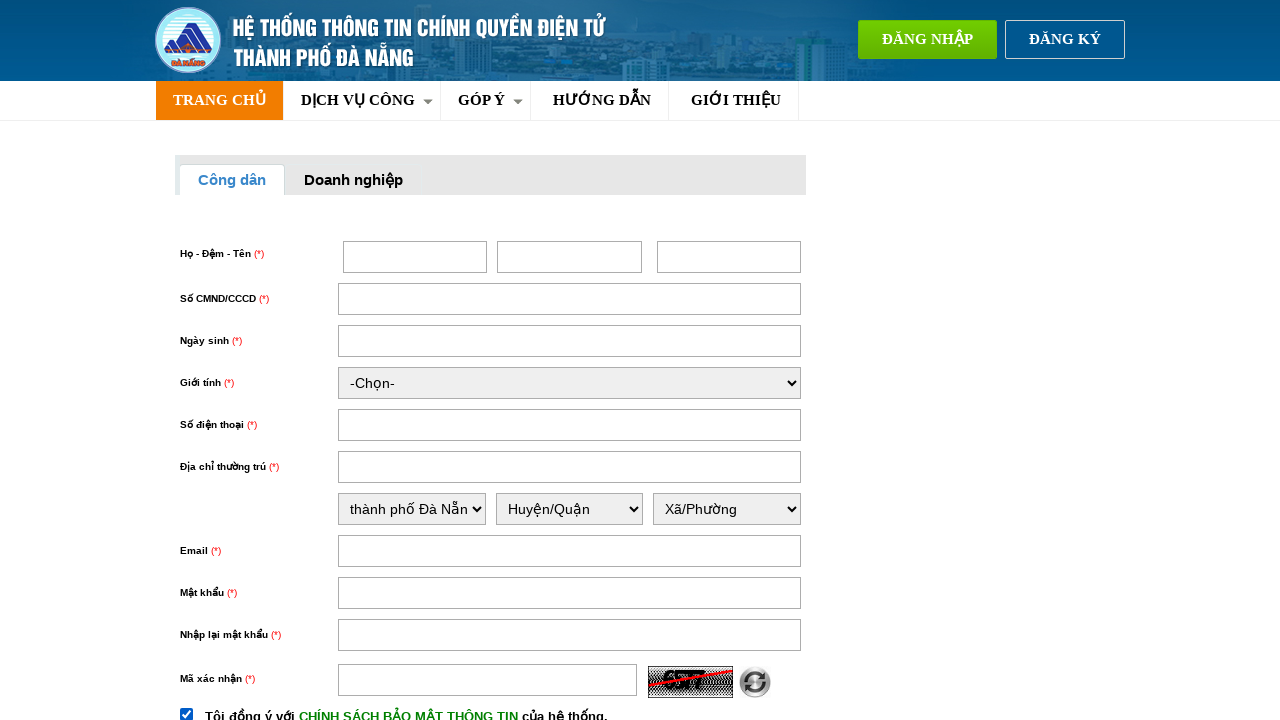